Tests a registration/contact form by filling out all fields including first name, last name, gender, date of birth, address, email, password, company, role selection, and comments, then submitting the form.

Starting URL: https://katalon-test.s3.amazonaws.com/demo-aut/dist/html/form.html

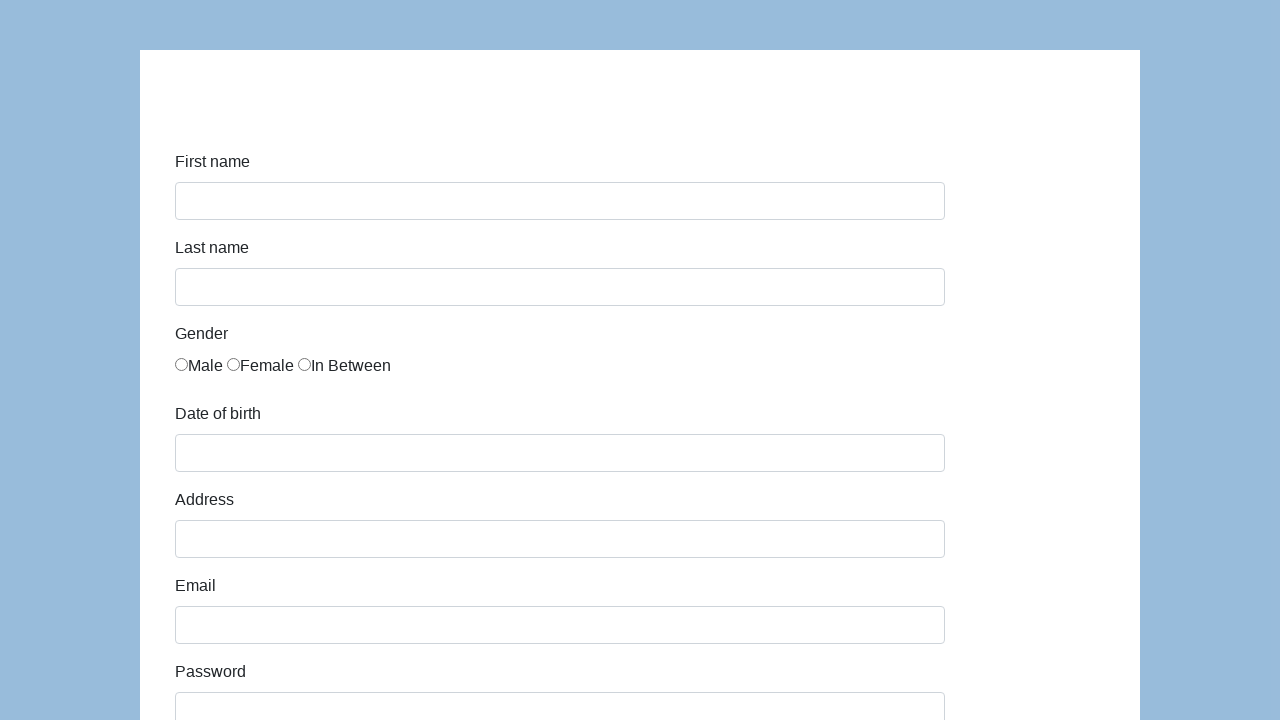

Filled first name field with 'Karol' on #first-name
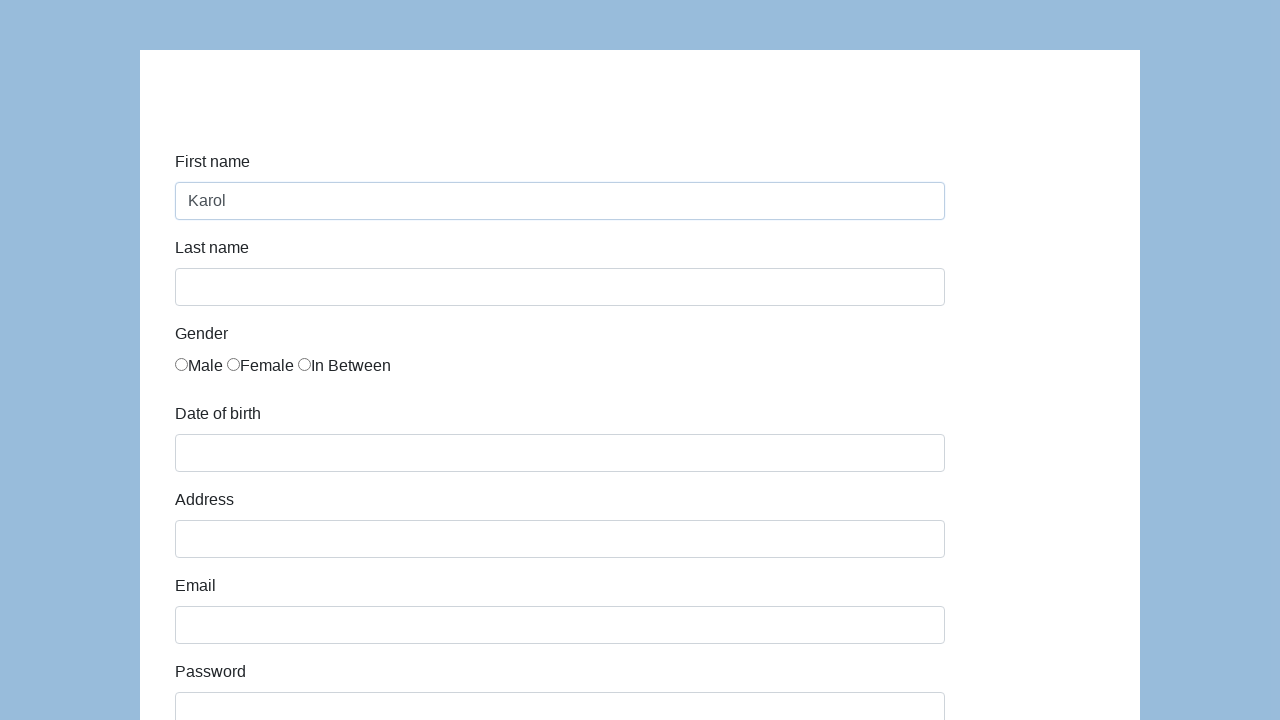

Filled last name field with 'Kowalski' on #last-name
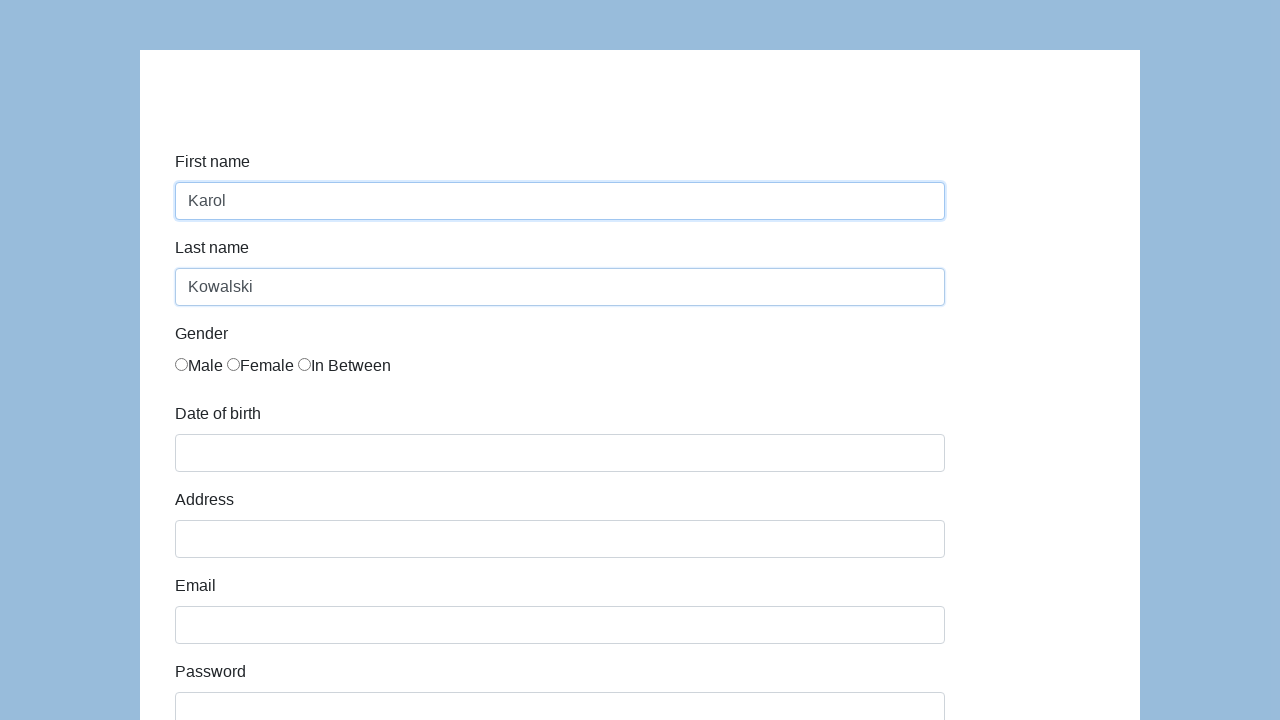

Selected Male gender option at (182, 364) on input[name='gender'] >> nth=0
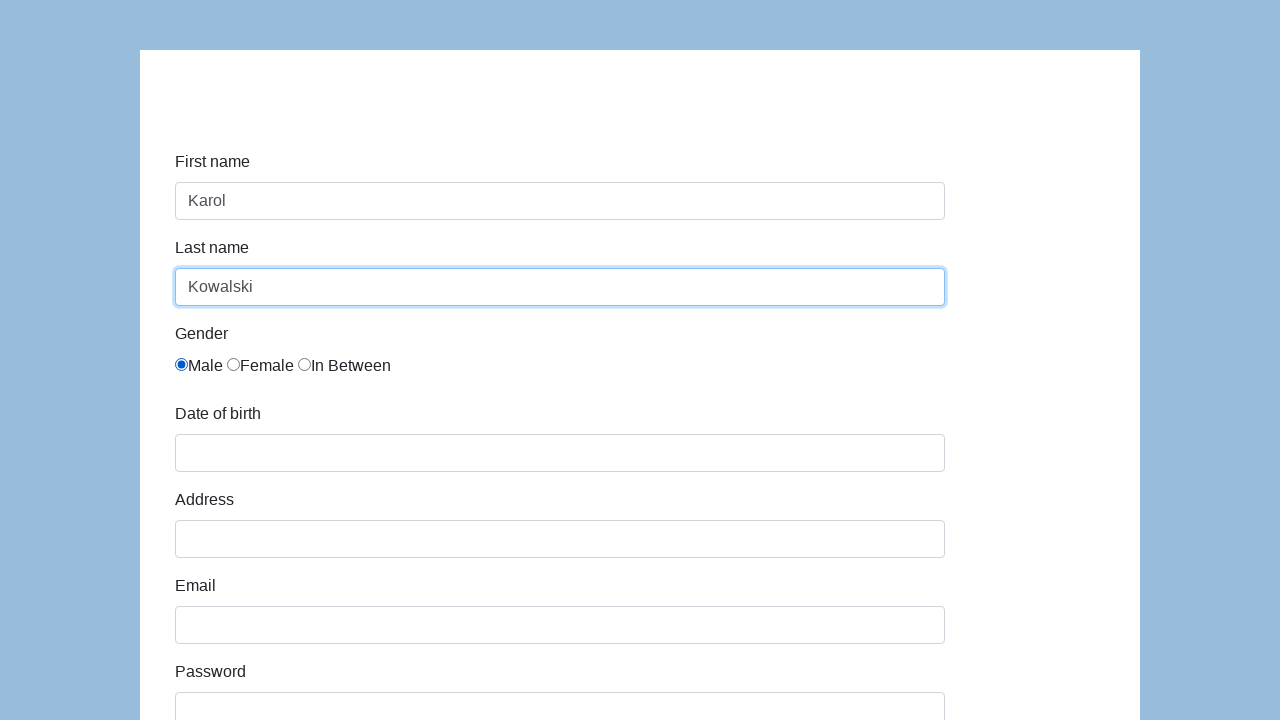

Filled date of birth with '05/22/2010' on #dob
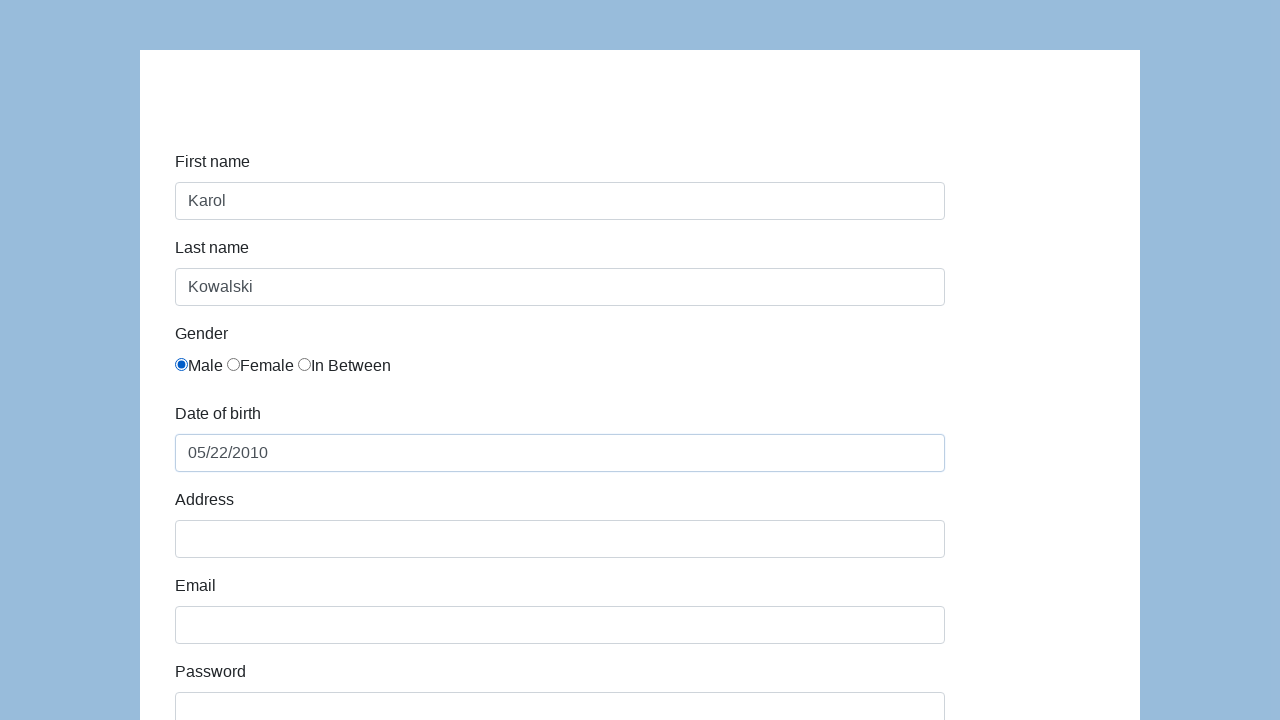

Filled address field with 'Prosta 51' on #address
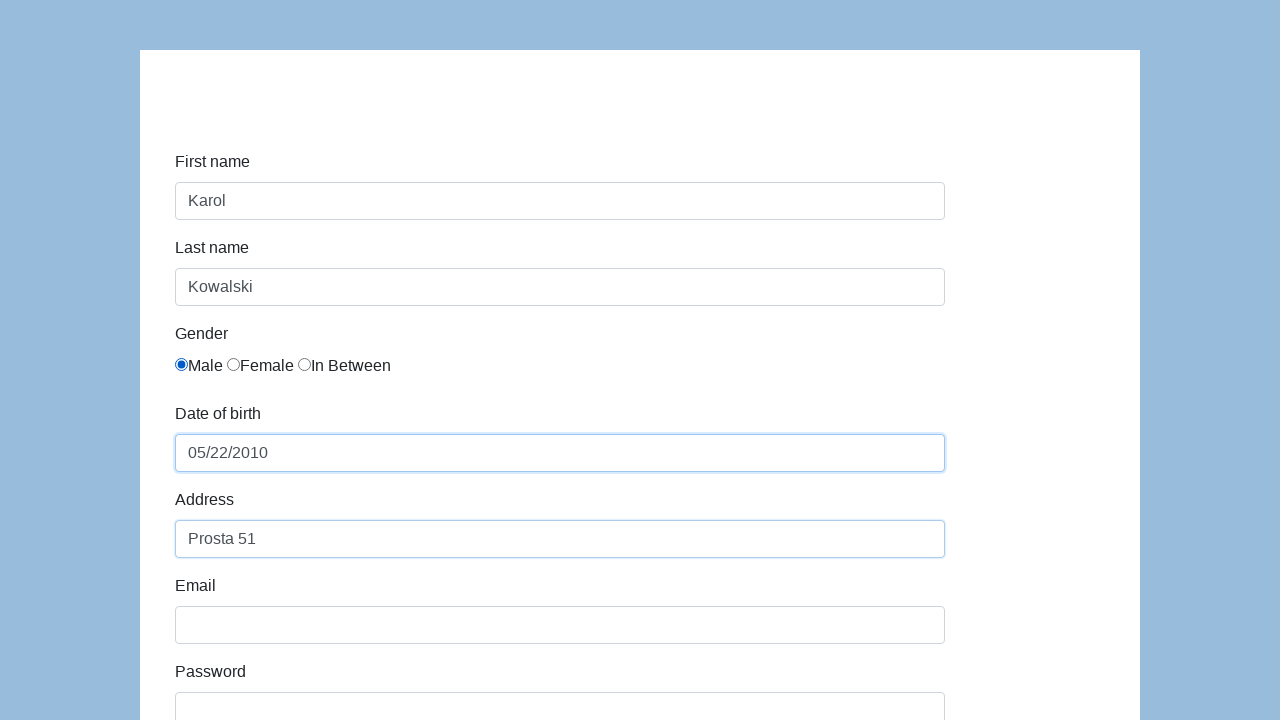

Filled email field with 'karol.kowalski@mailinator.com' on #email
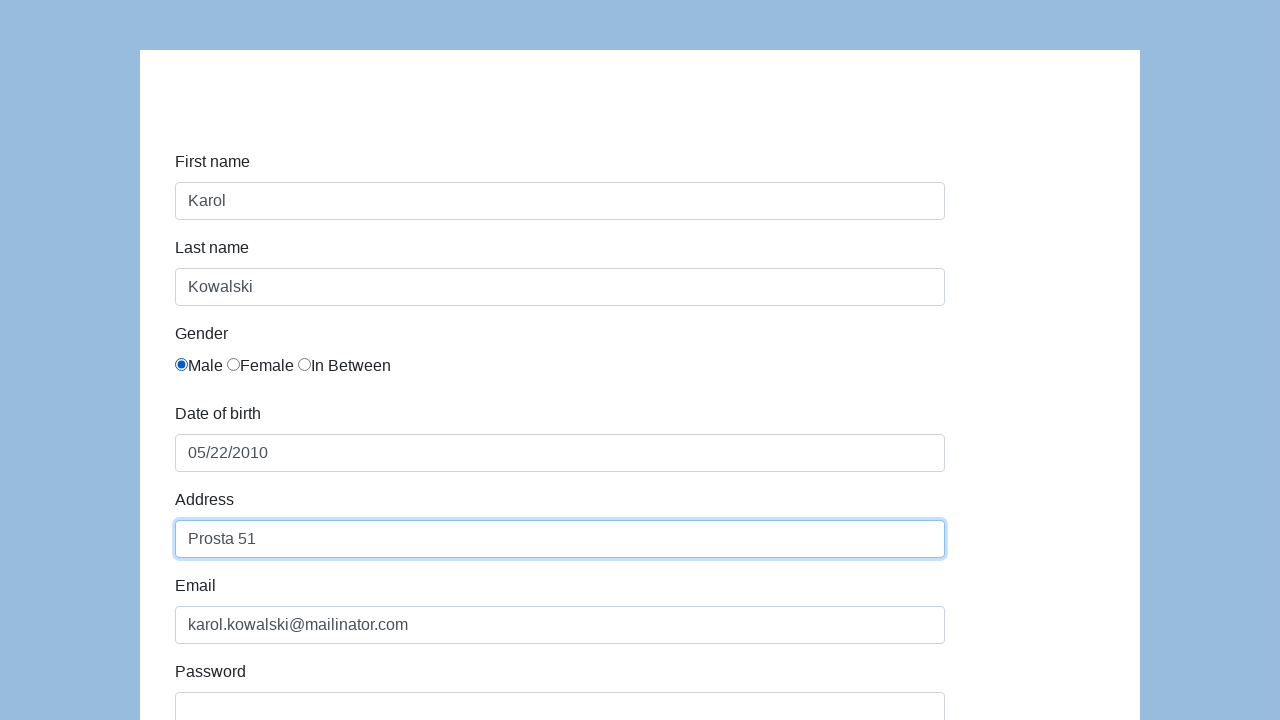

Filled password field with 'Pass123' on #password
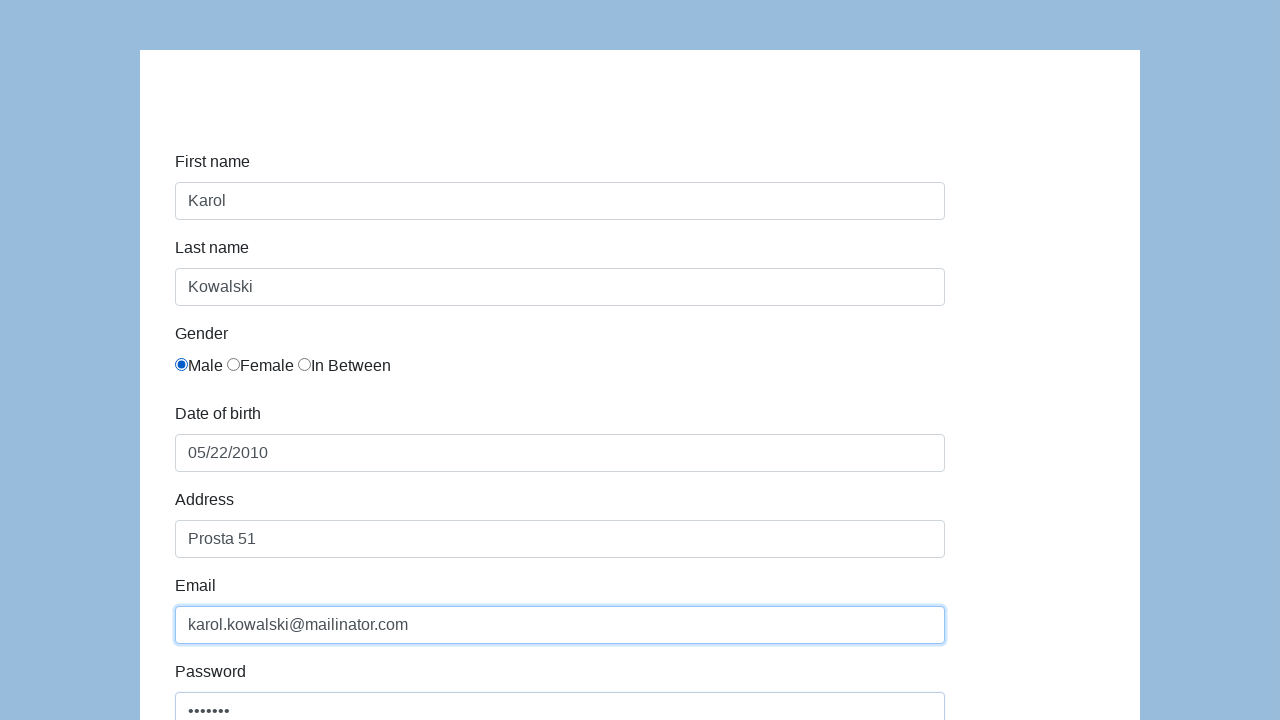

Filled company field with 'Coders Lab' on #company
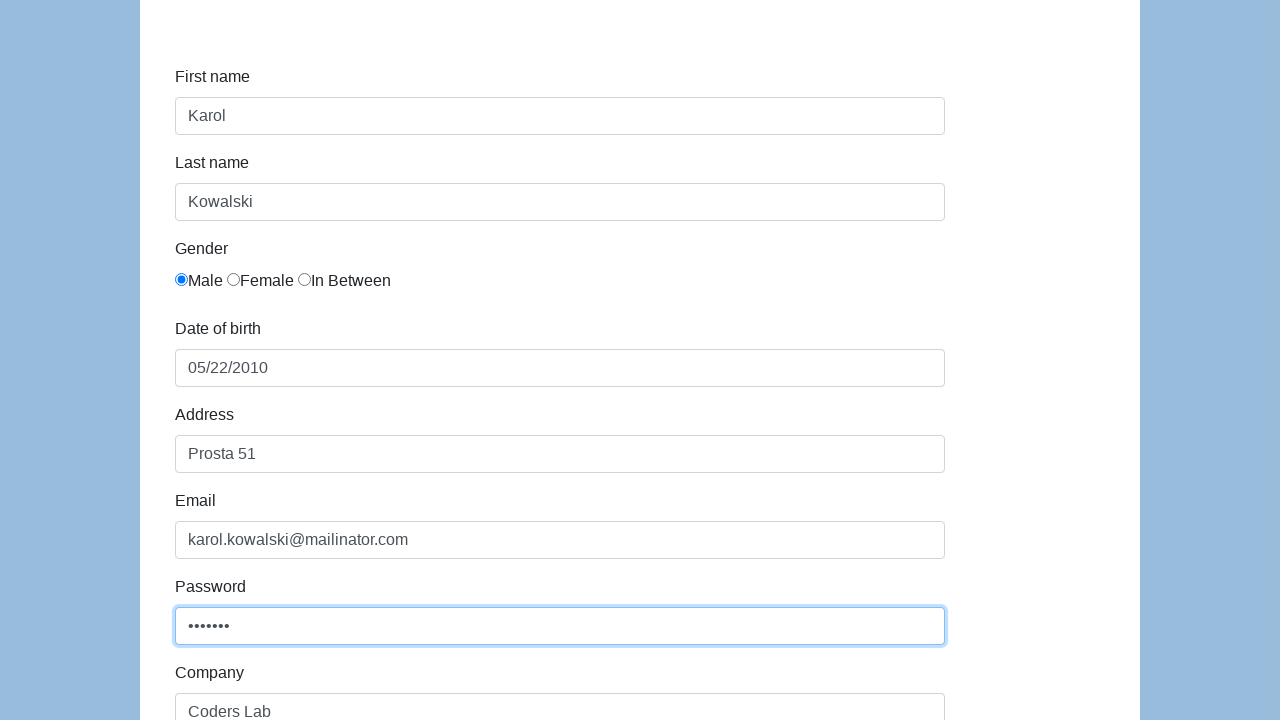

Selected 'Manager' from role dropdown on #role
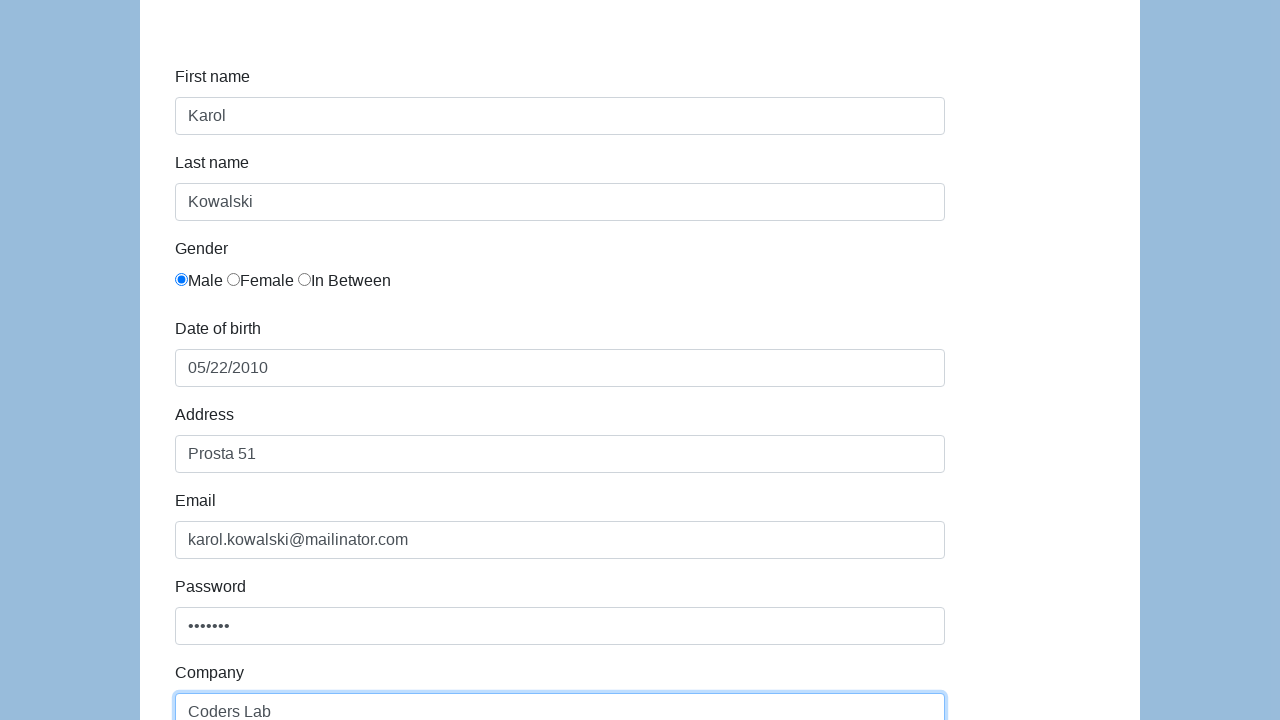

Filled comment field with 'To jest mój pierwszy automat testowy' on #comment
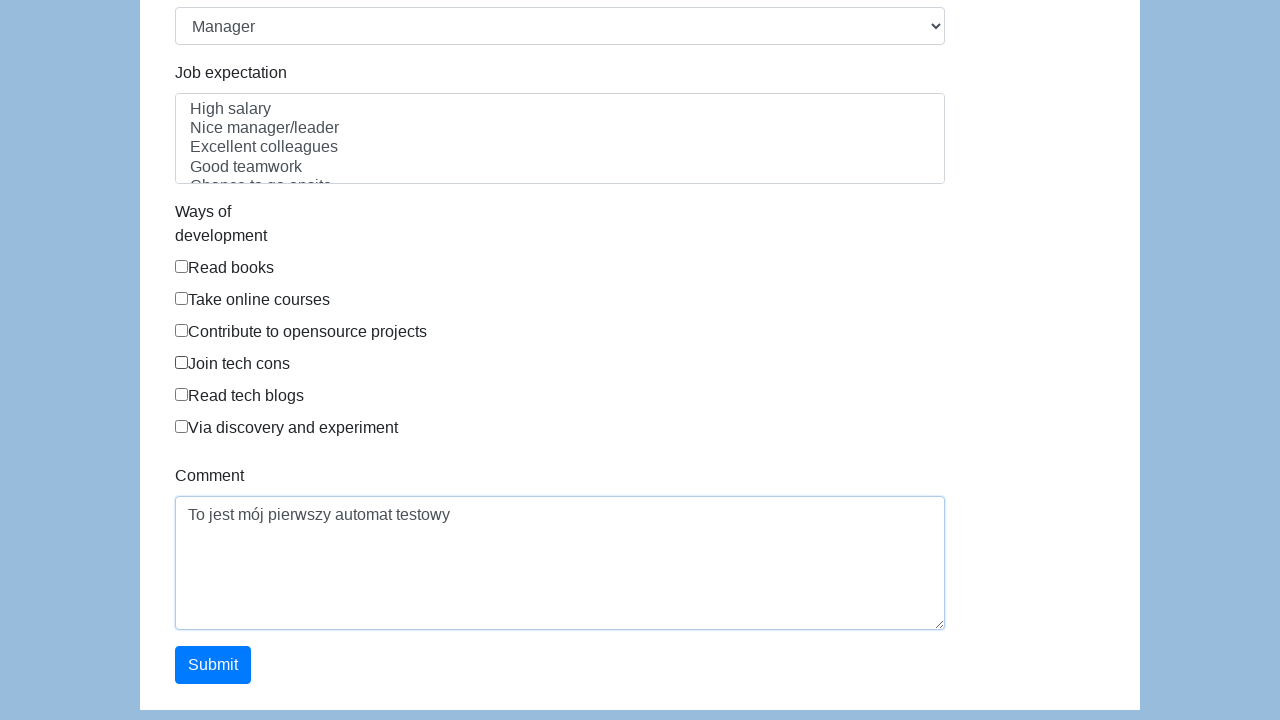

Clicked submit button to submit the form at (213, 665) on #submit
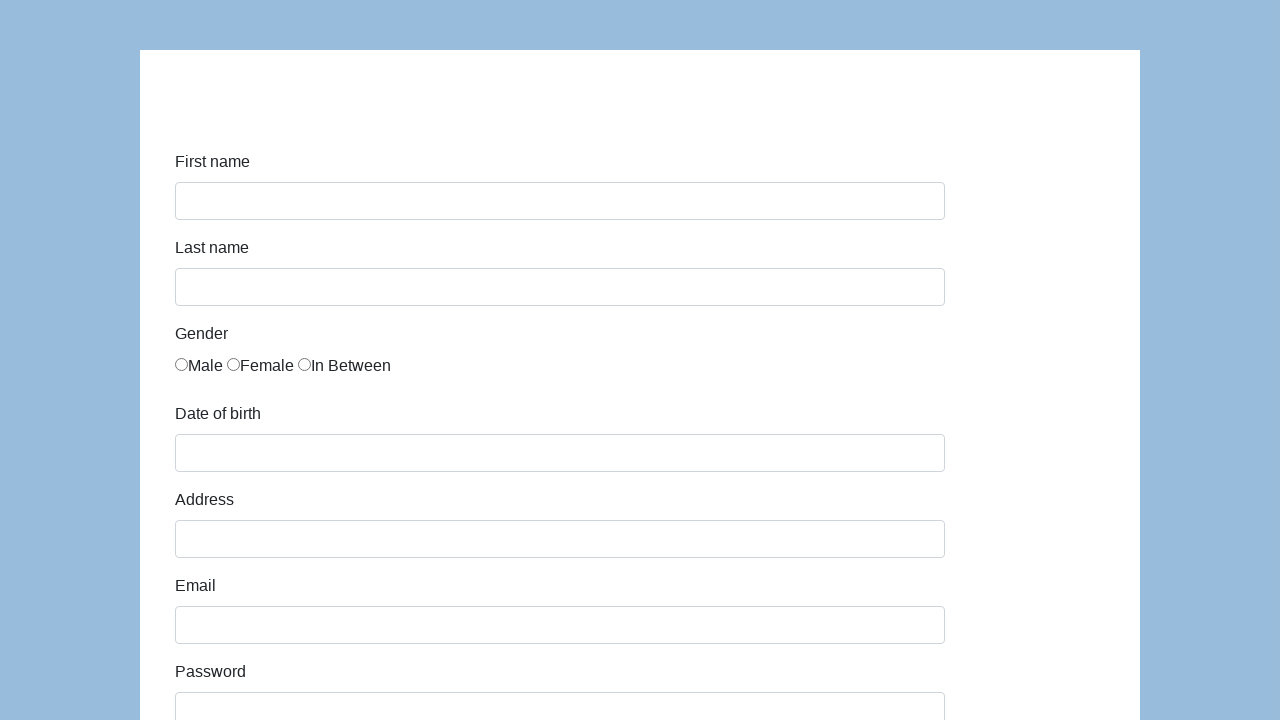

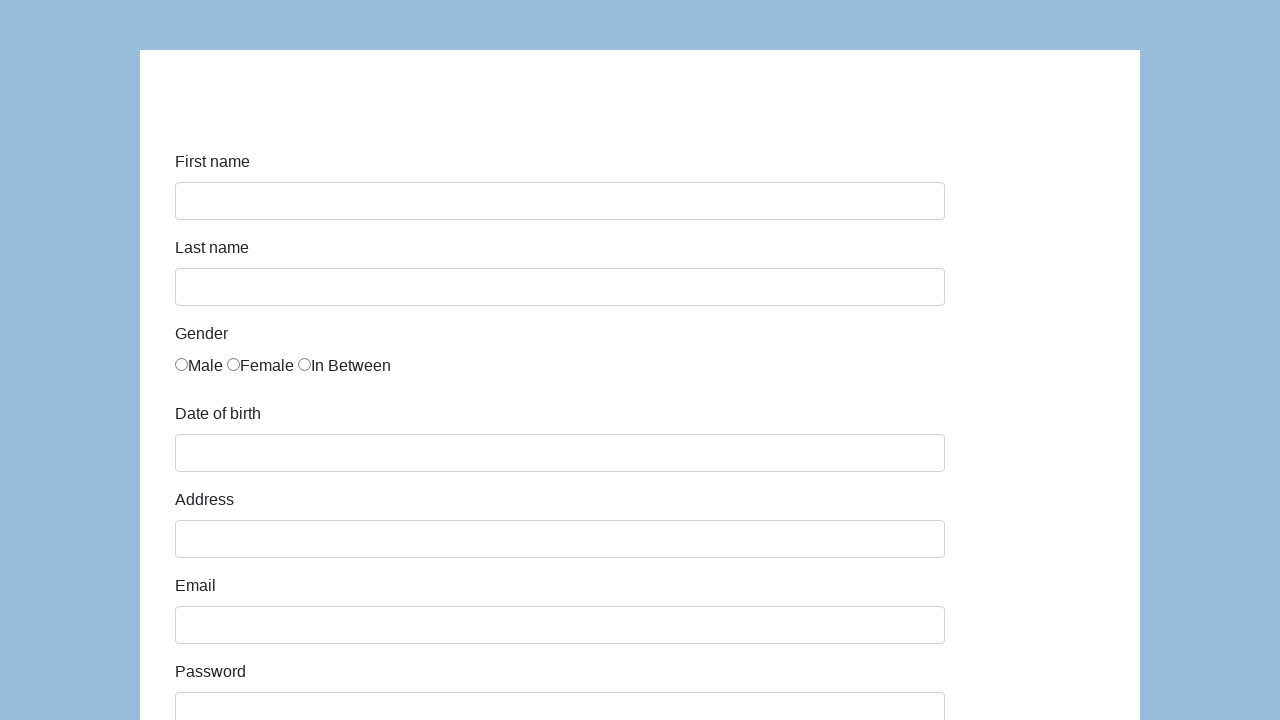